Tests that the Clear completed button is hidden when there are no completed items

Starting URL: https://demo.playwright.dev/todomvc

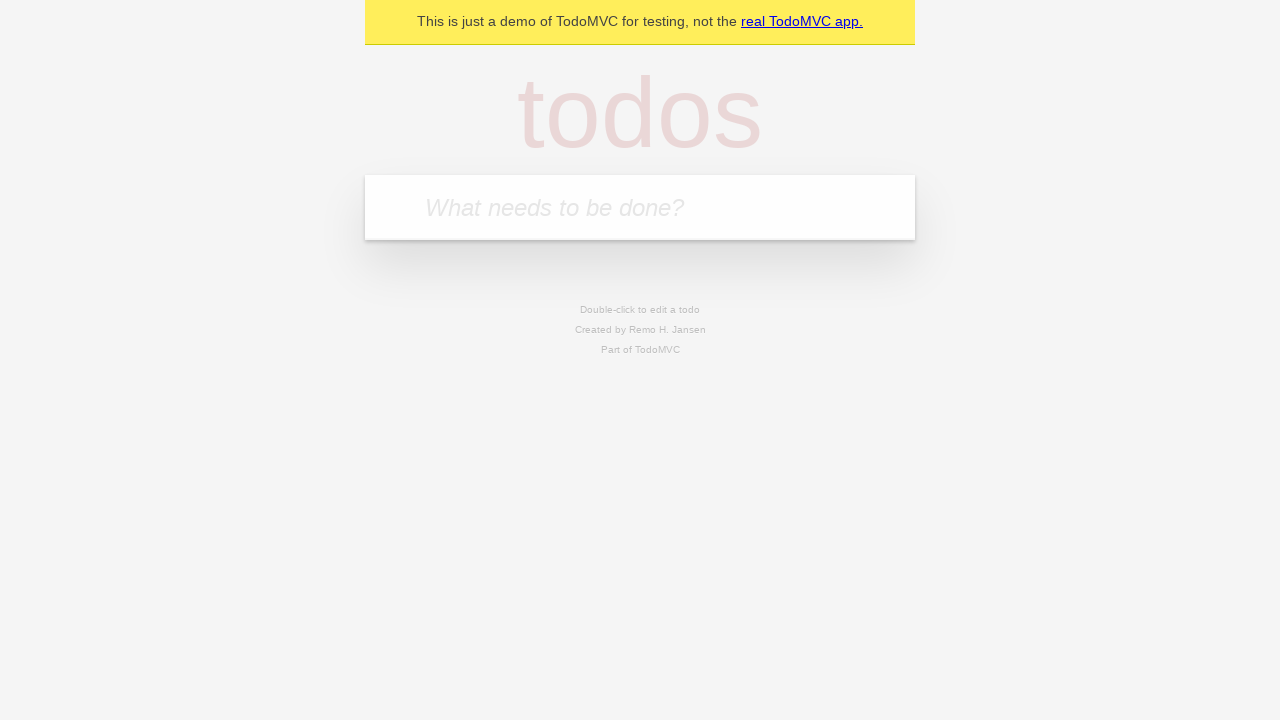

Filled todo input with 'buy some cheese' on internal:attr=[placeholder="What needs to be done?"i]
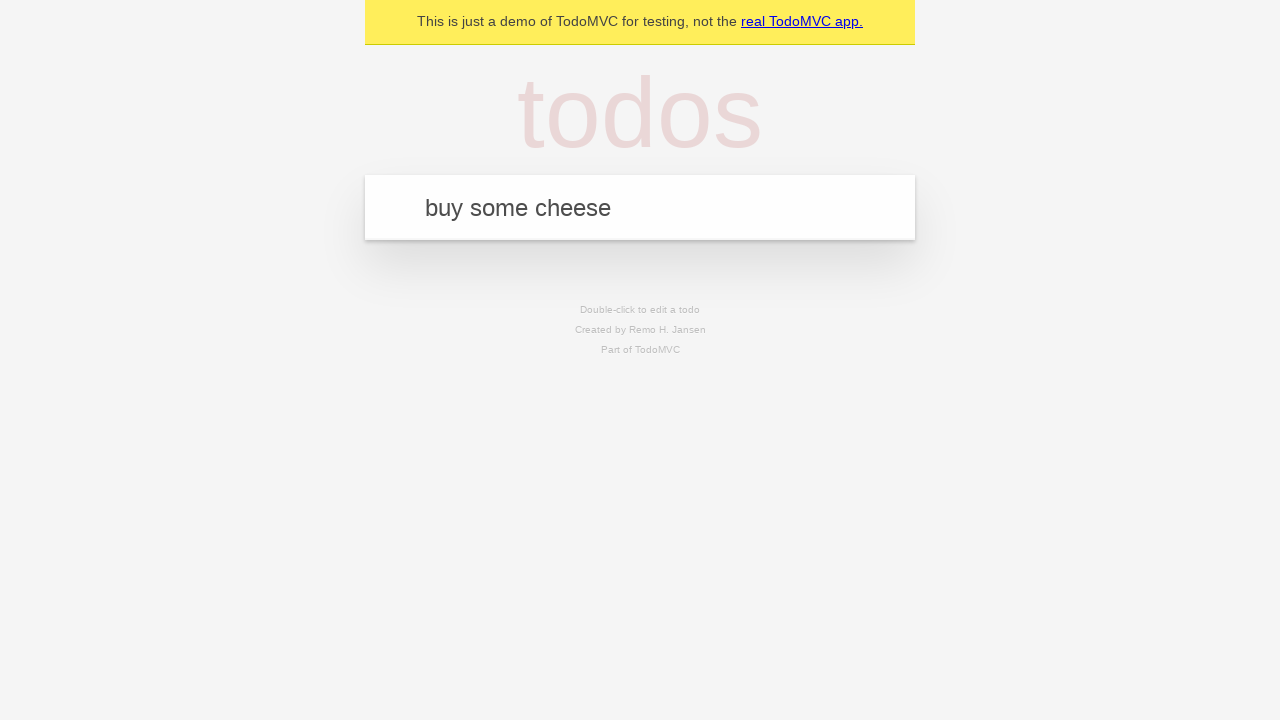

Pressed Enter to add 'buy some cheese' to the todo list on internal:attr=[placeholder="What needs to be done?"i]
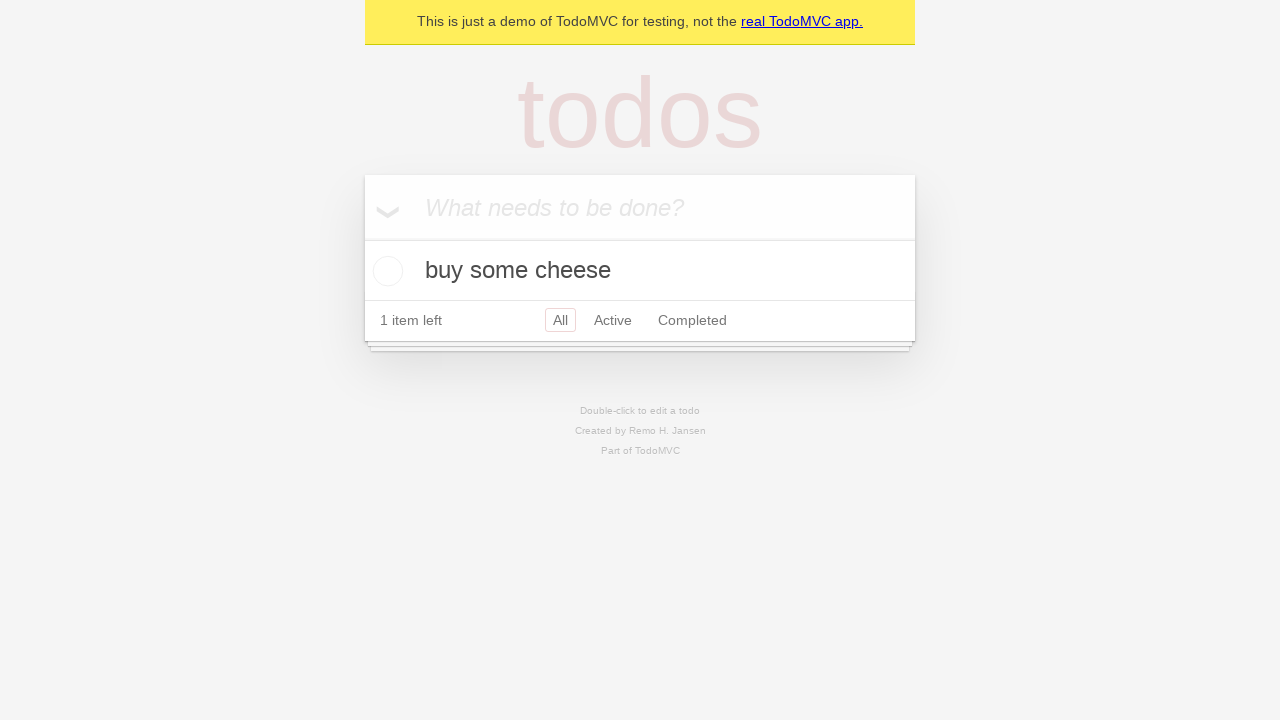

Filled todo input with 'feed the cat' on internal:attr=[placeholder="What needs to be done?"i]
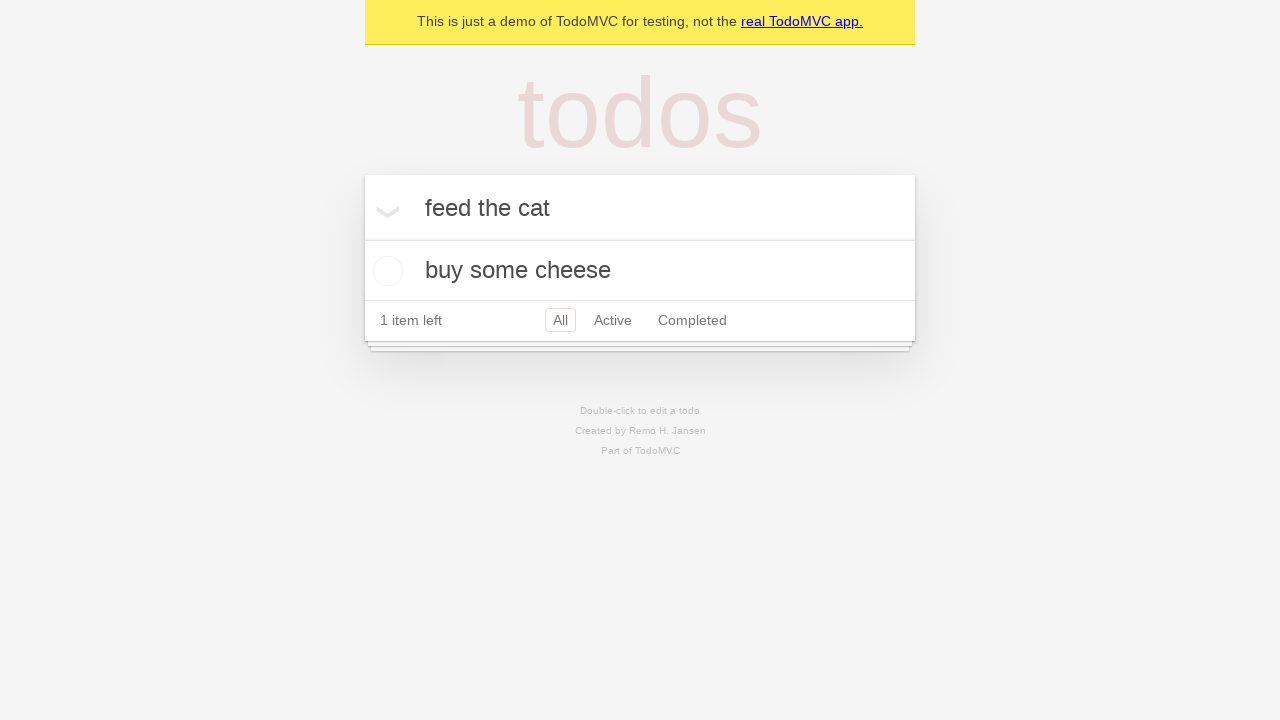

Pressed Enter to add 'feed the cat' to the todo list on internal:attr=[placeholder="What needs to be done?"i]
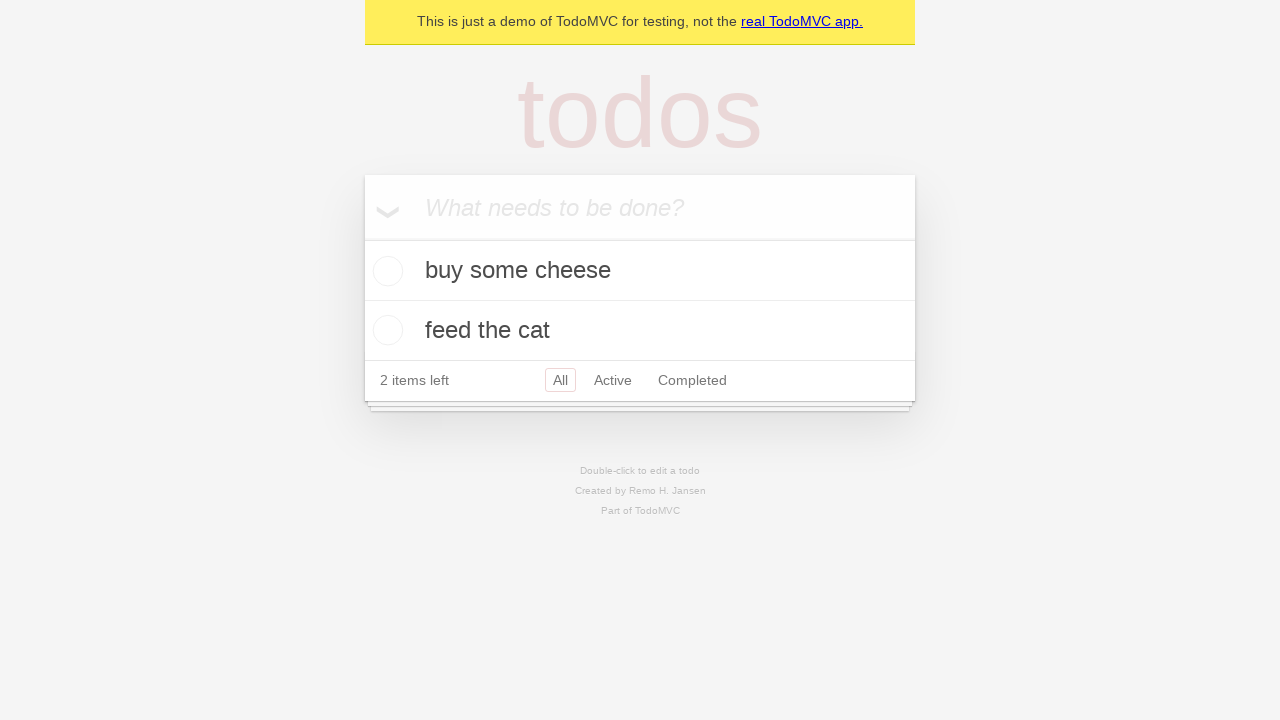

Filled todo input with 'book a doctors appointment' on internal:attr=[placeholder="What needs to be done?"i]
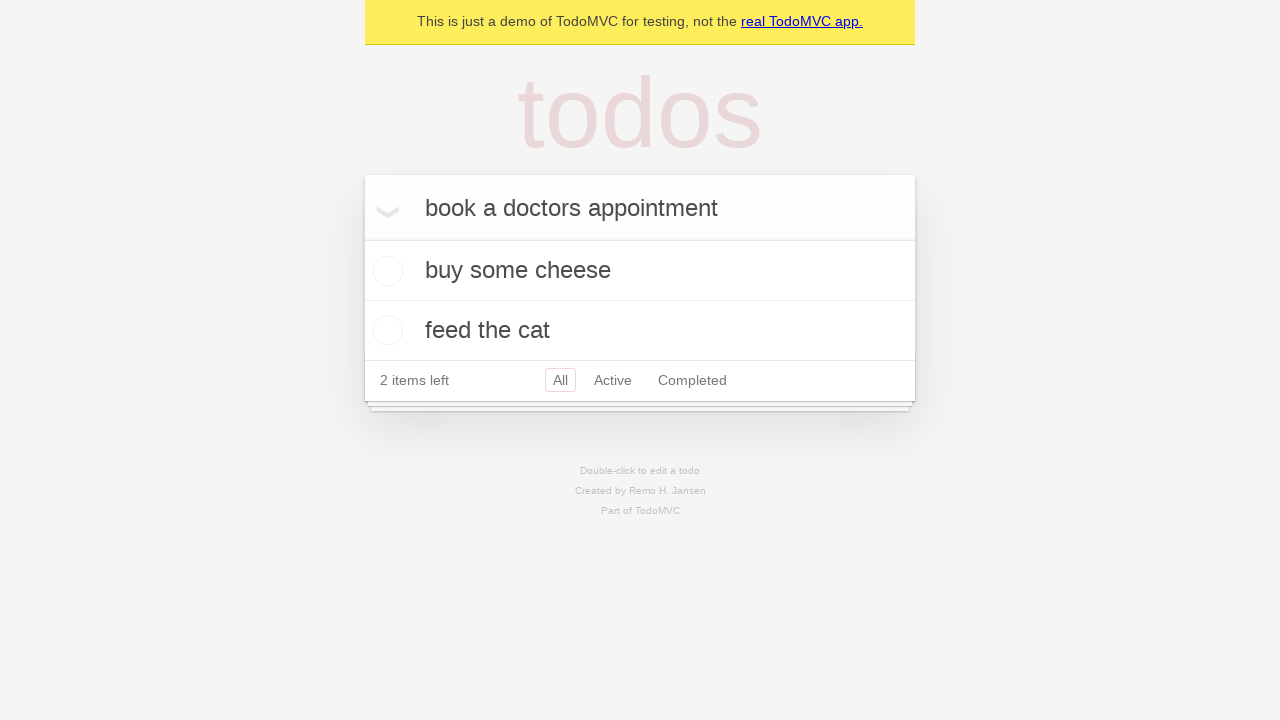

Pressed Enter to add 'book a doctors appointment' to the todo list on internal:attr=[placeholder="What needs to be done?"i]
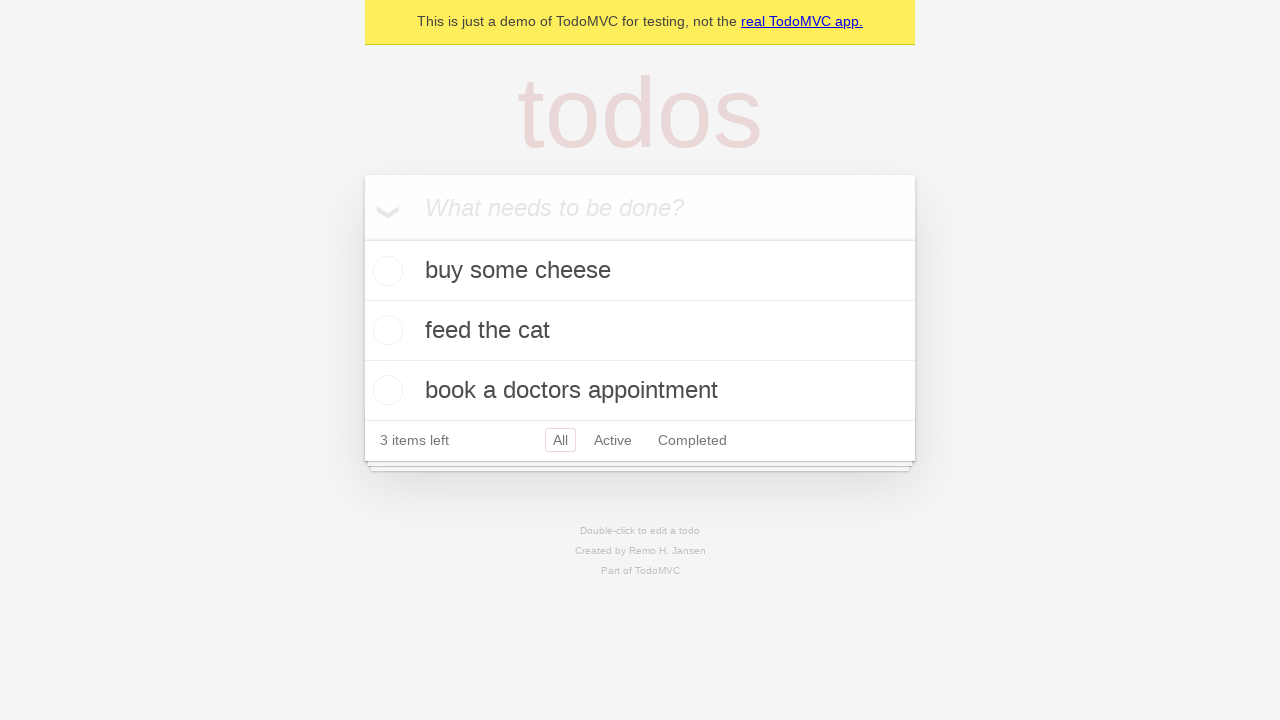

Checked the first todo item at (385, 271) on .todo-list li .toggle >> nth=0
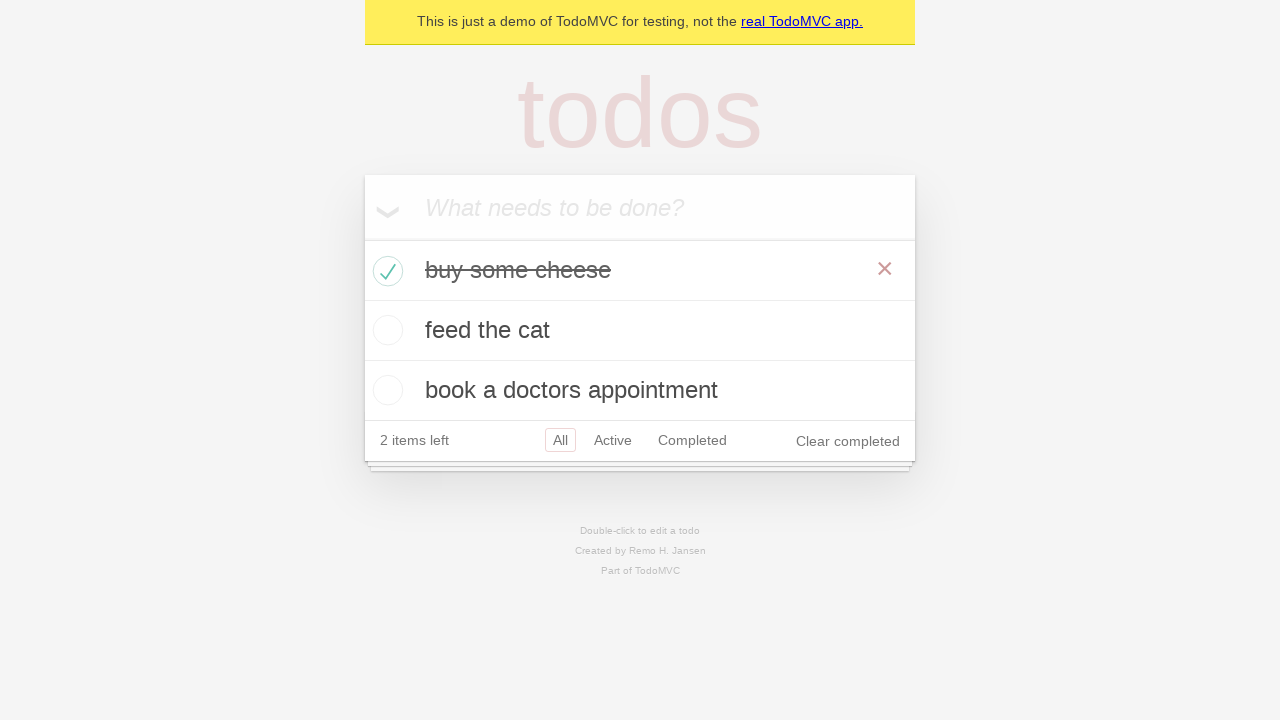

Clicked Clear completed button to remove completed items at (848, 441) on internal:role=button[name="Clear completed"i]
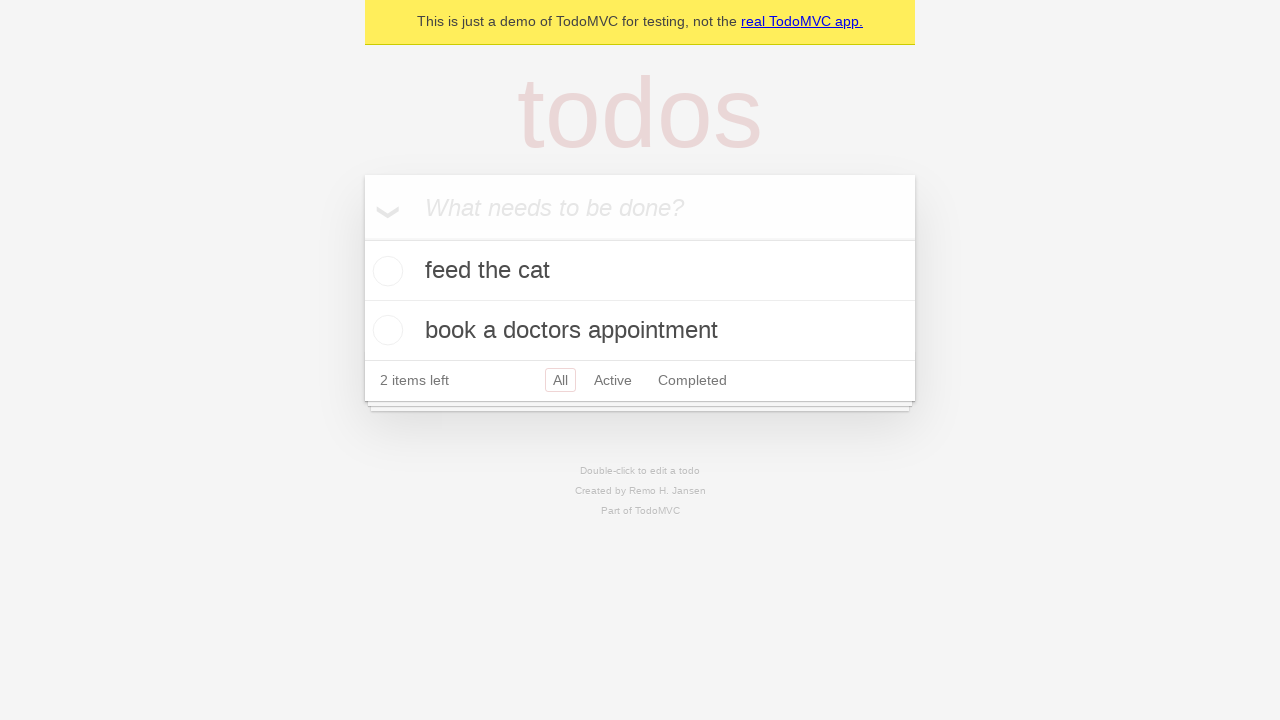

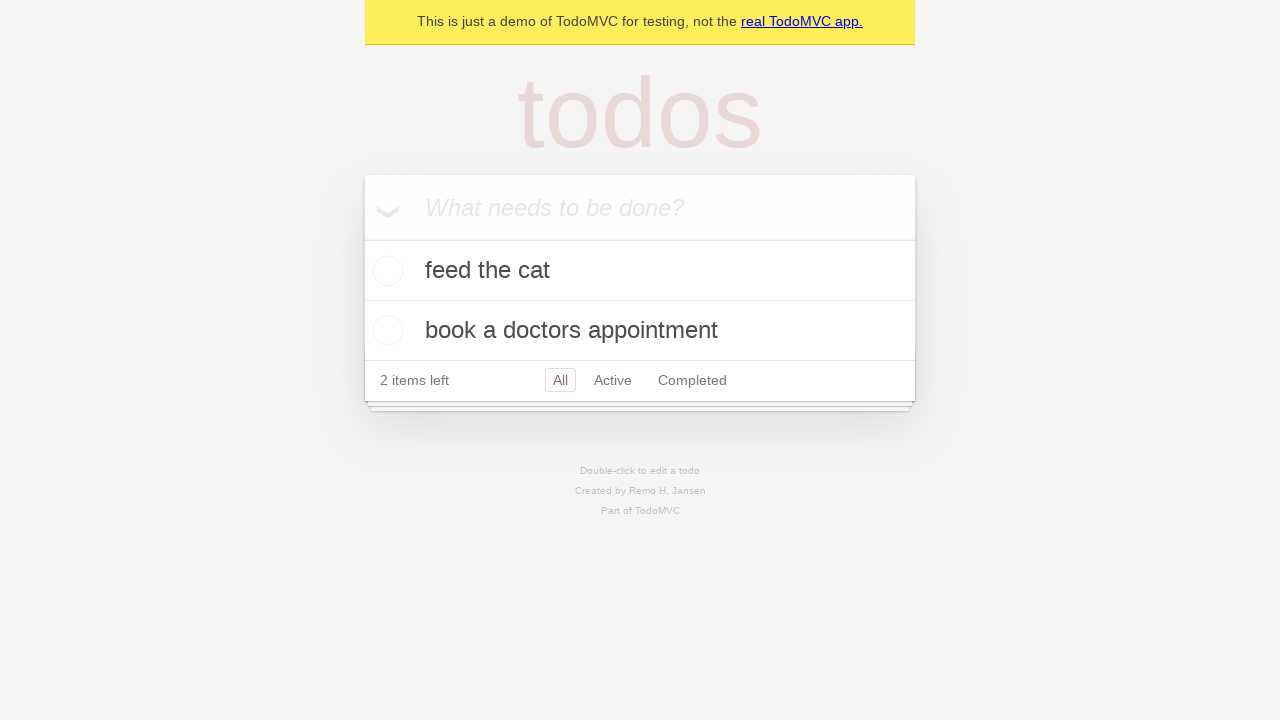